Tests right-click (context menu) functionality on a menu element

Starting URL: http://omayo.blogspot.com/

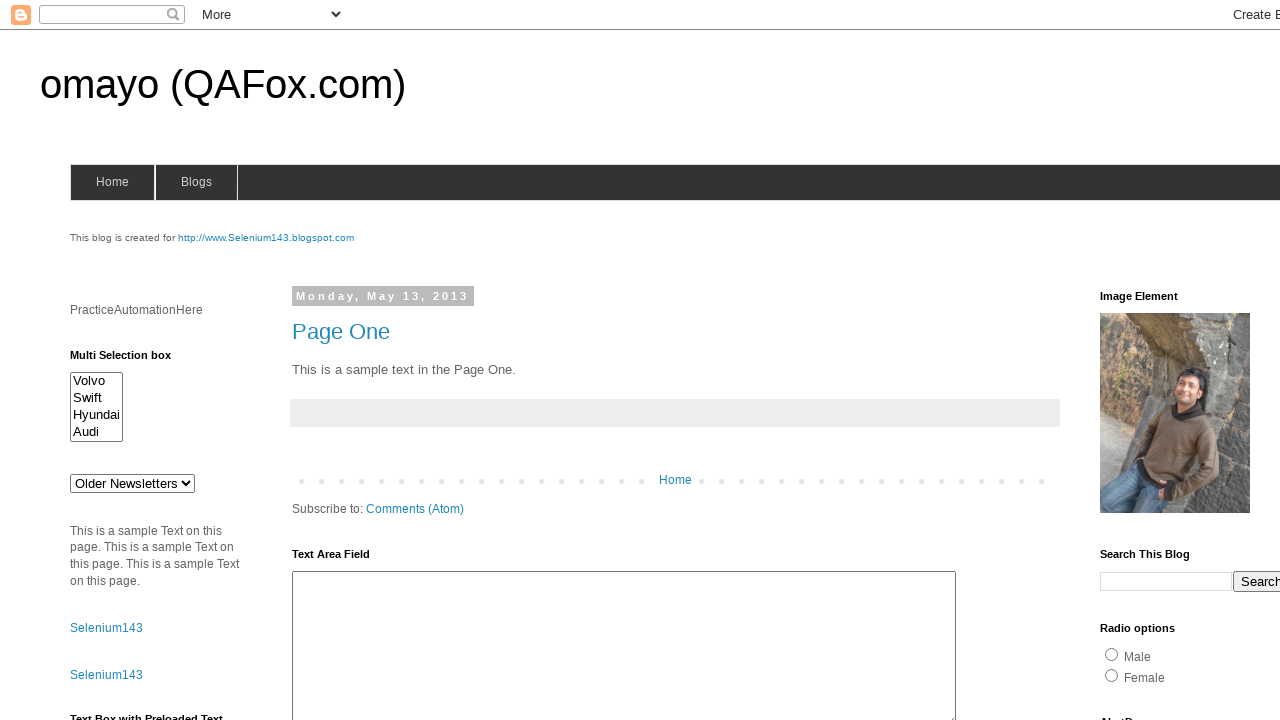

Right-clicked on the blogs menu element to open context menu at (196, 182) on #blogsmenu
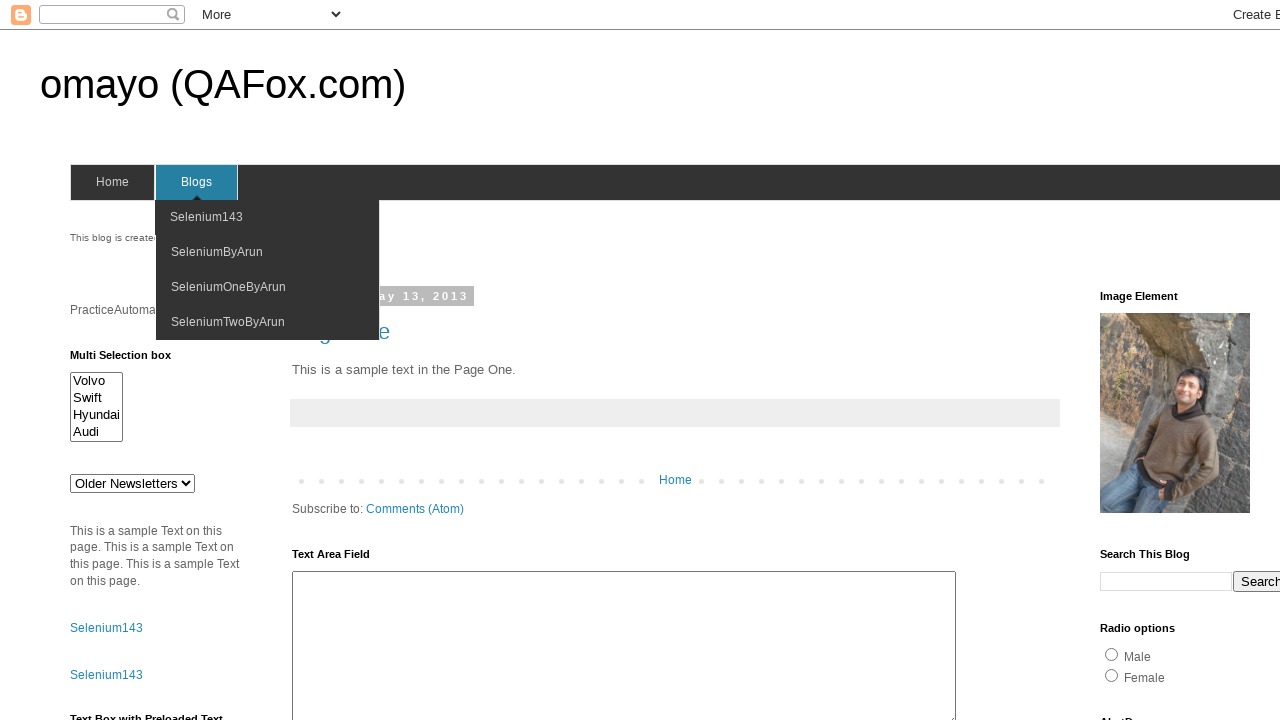

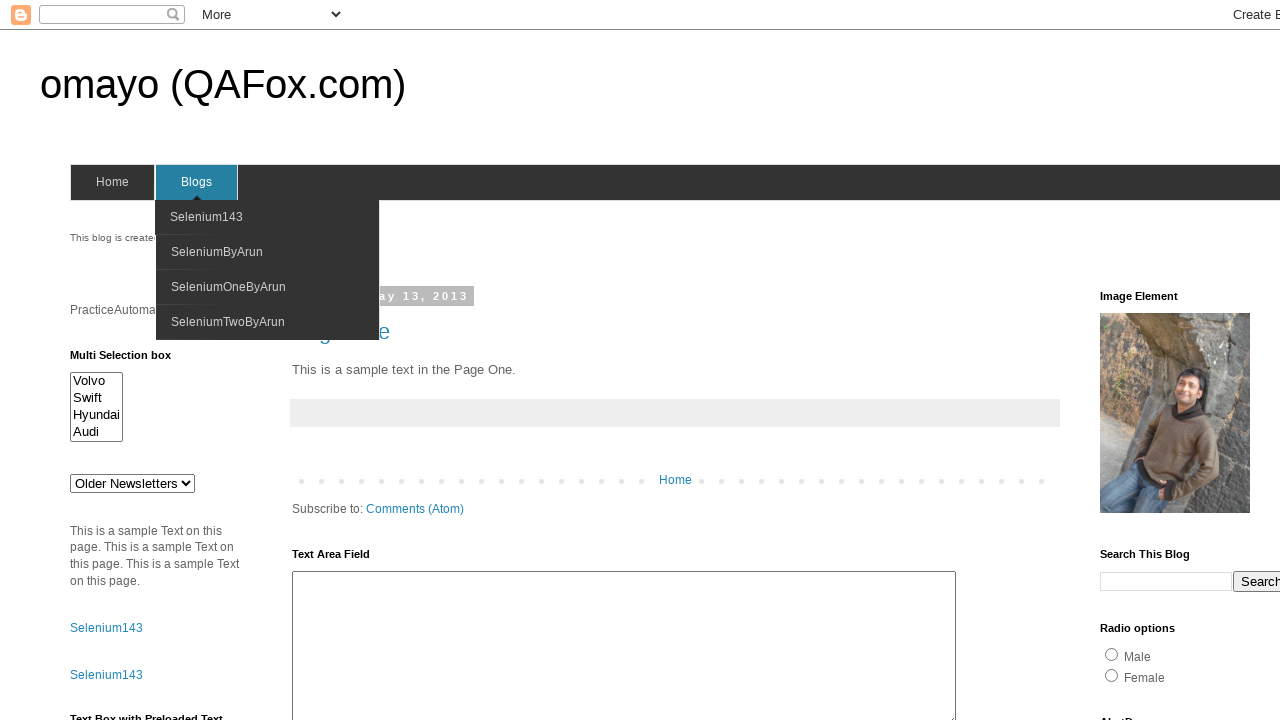